Tests dropdown selection functionality on a flight booking practice page by selecting origin city (MAA/Chennai), destination city (BLR/Bangalore), and clicking on a date in the calendar.

Starting URL: https://rahulshettyacademy.com/dropdownsPractise/

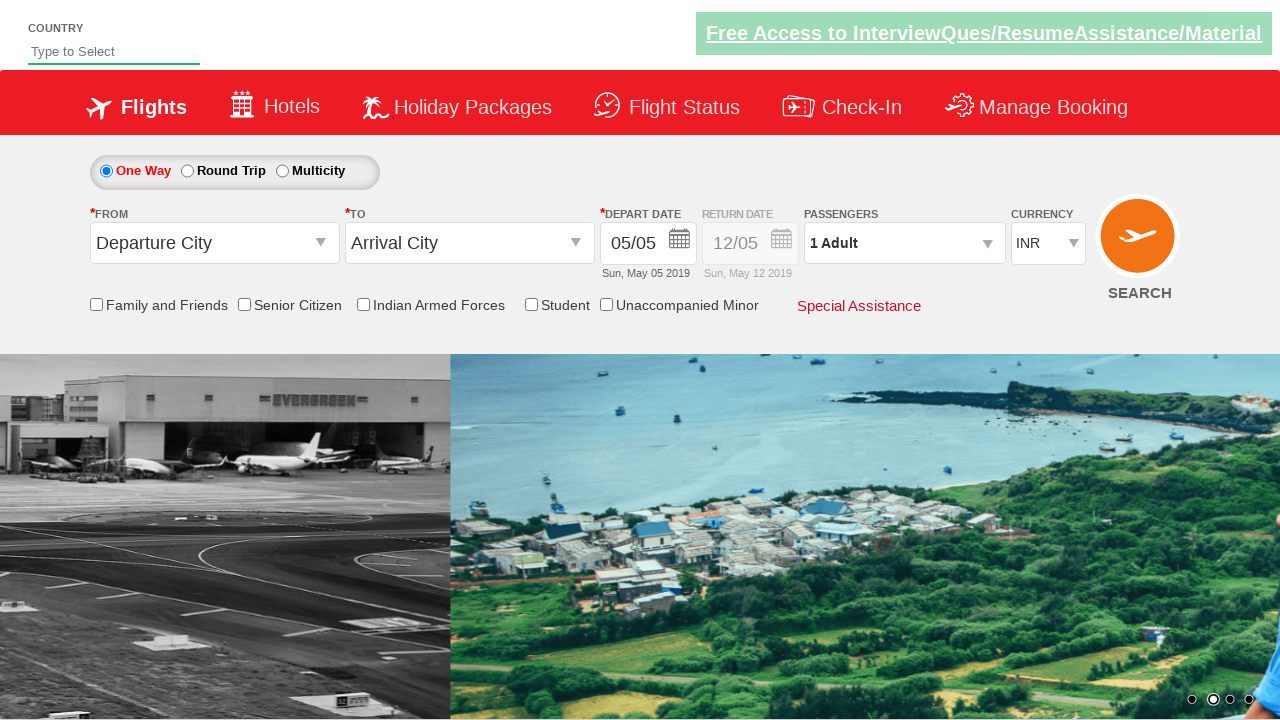

Clicked on origin station dropdown at (214, 243) on #ctl00_mainContent_ddl_originStation1_CTXT
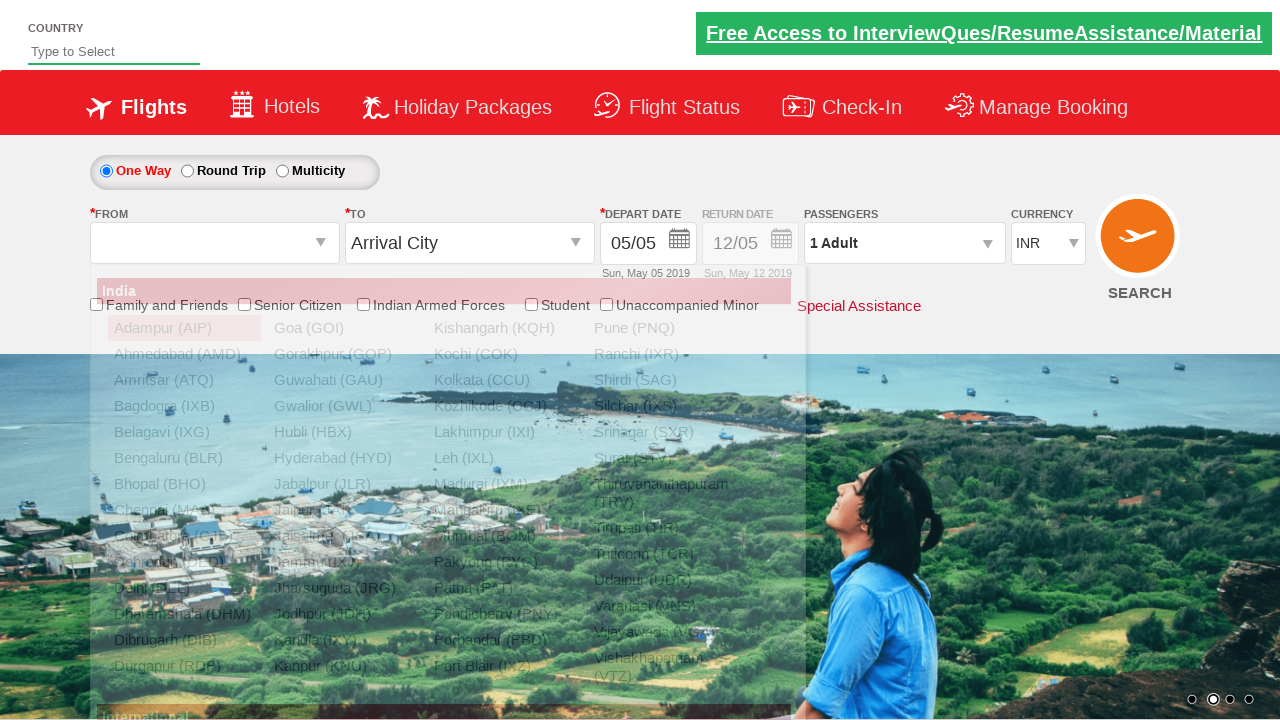

Selected MAA (Chennai) as origin city at (184, 510) on xpath=//a[@value='MAA']
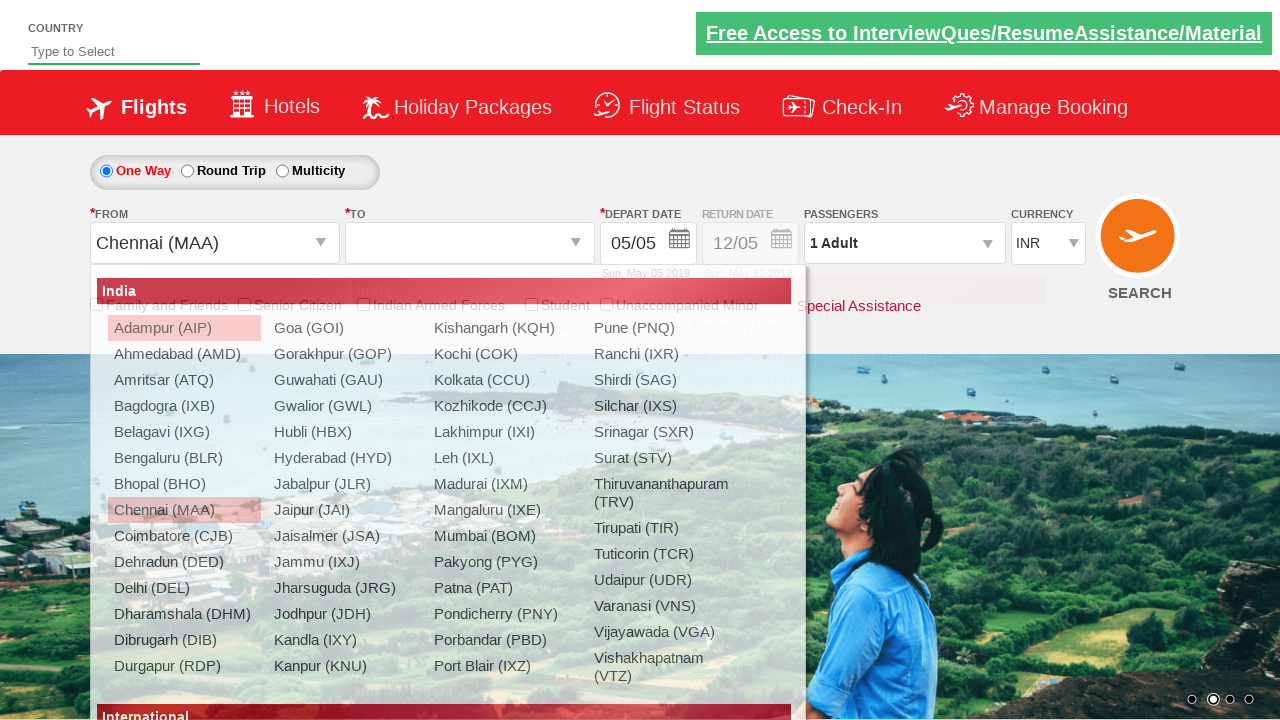

Waited for destination dropdown to be ready
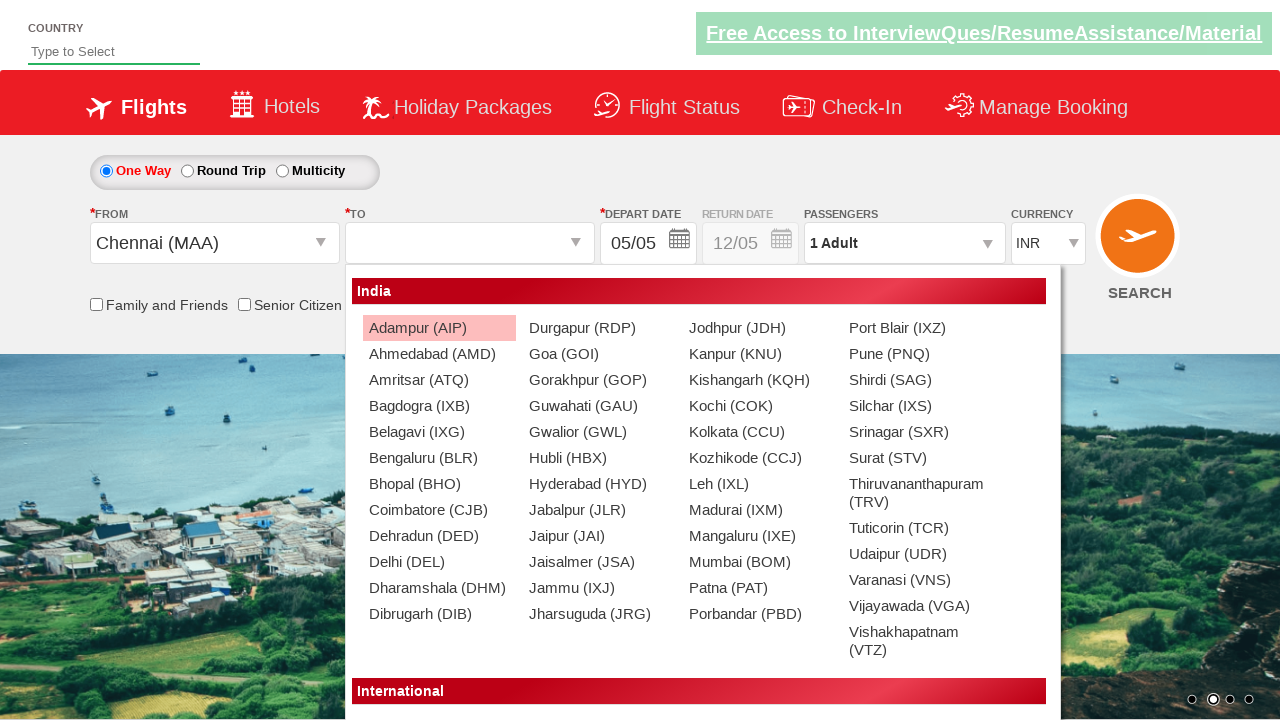

Selected BLR (Bangalore) as destination city at (439, 458) on xpath=//div[@id='glsctl00_mainContent_ddl_destinationStation1_CTNR']//a[@value='
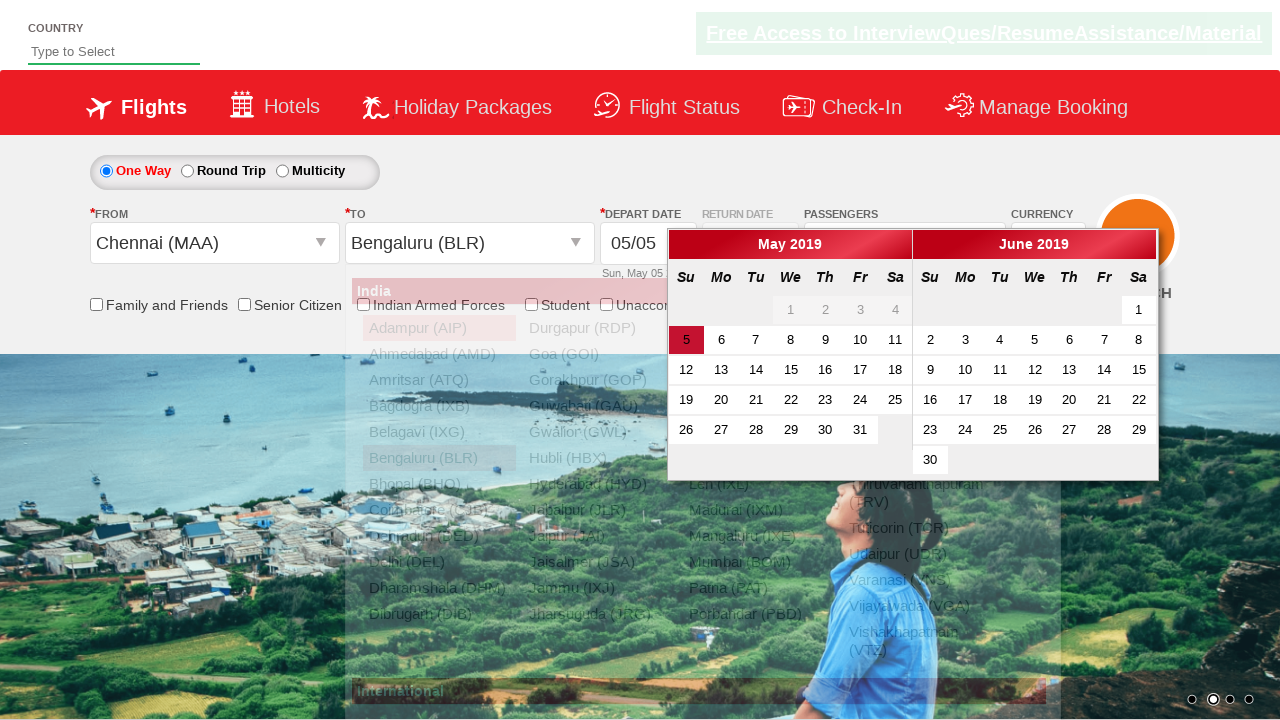

Clicked on active date in the calendar at (686, 340) on .ui-state-default.ui-state-active
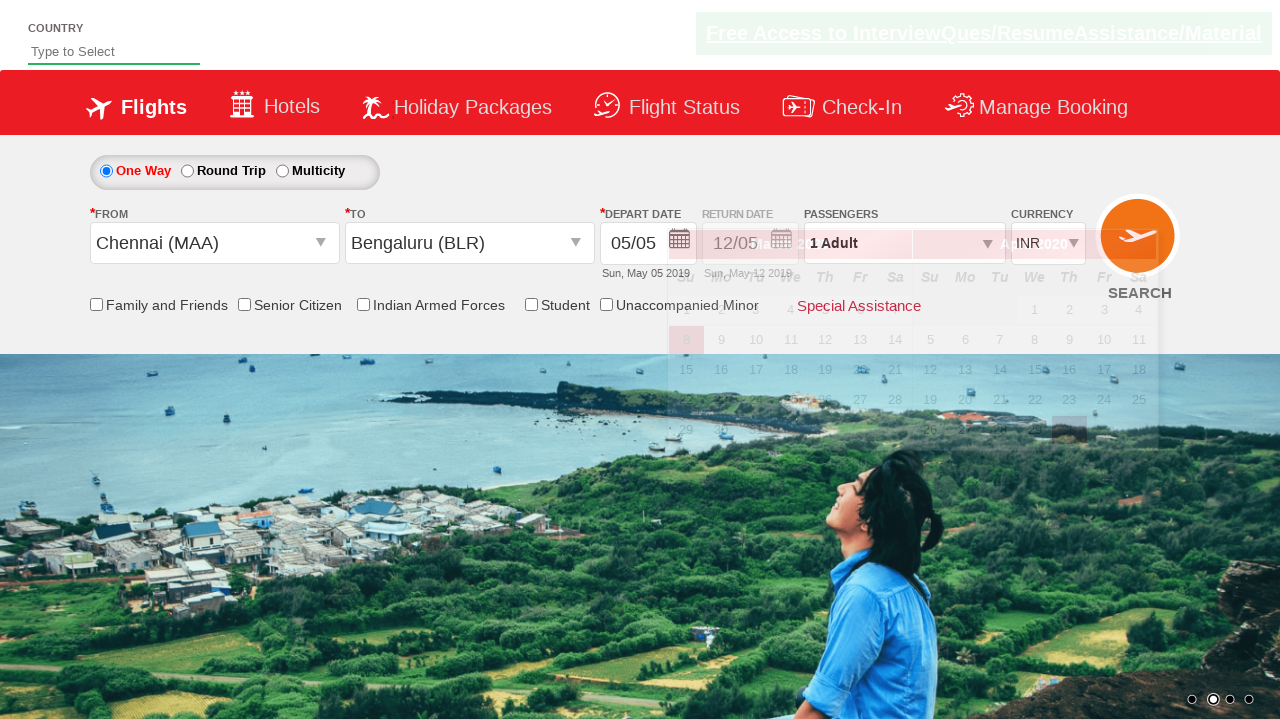

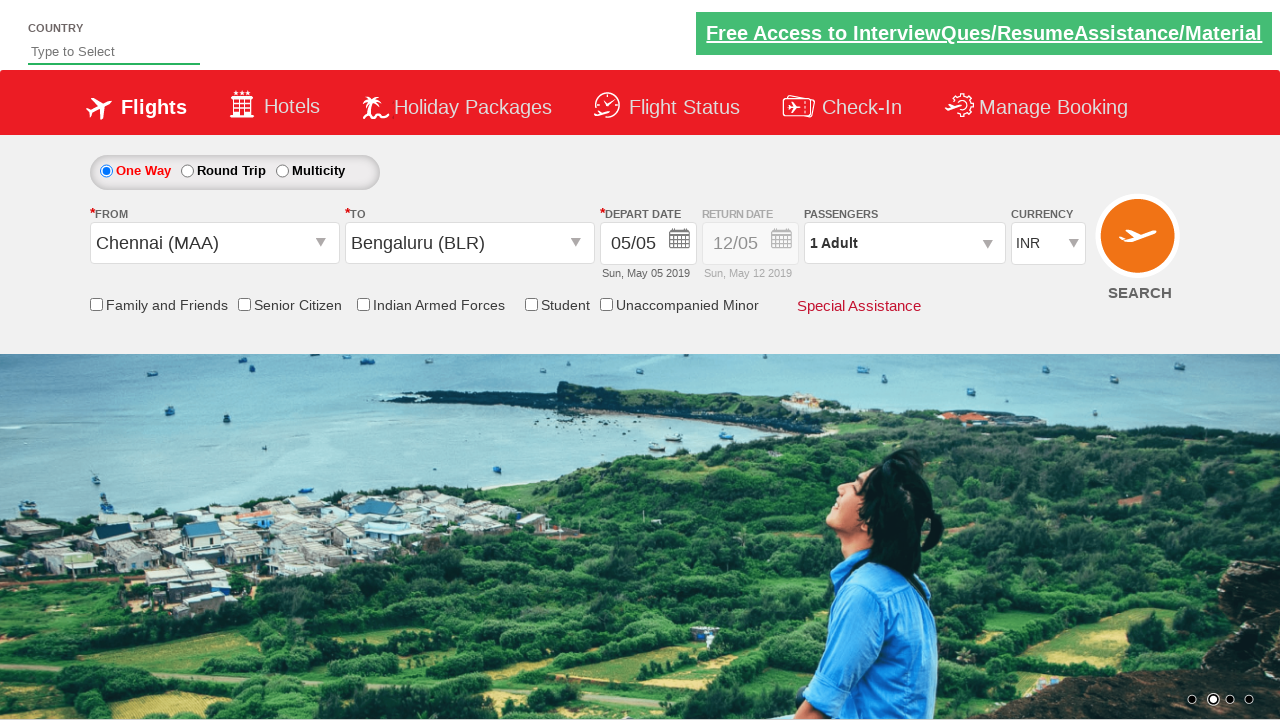